Tests text input action by entering text and clicking result button to verify the output

Starting URL: https://kristinek.github.io/site/examples/actions

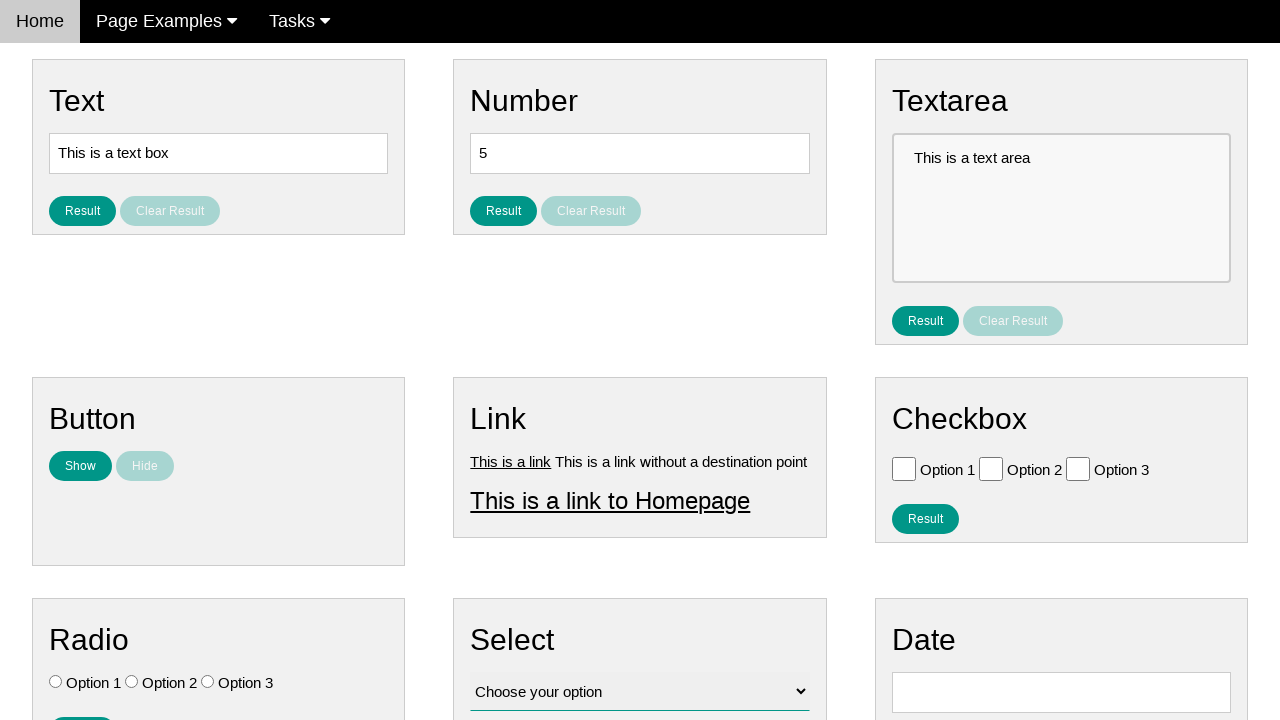

Filled text input field with 'good' on #text
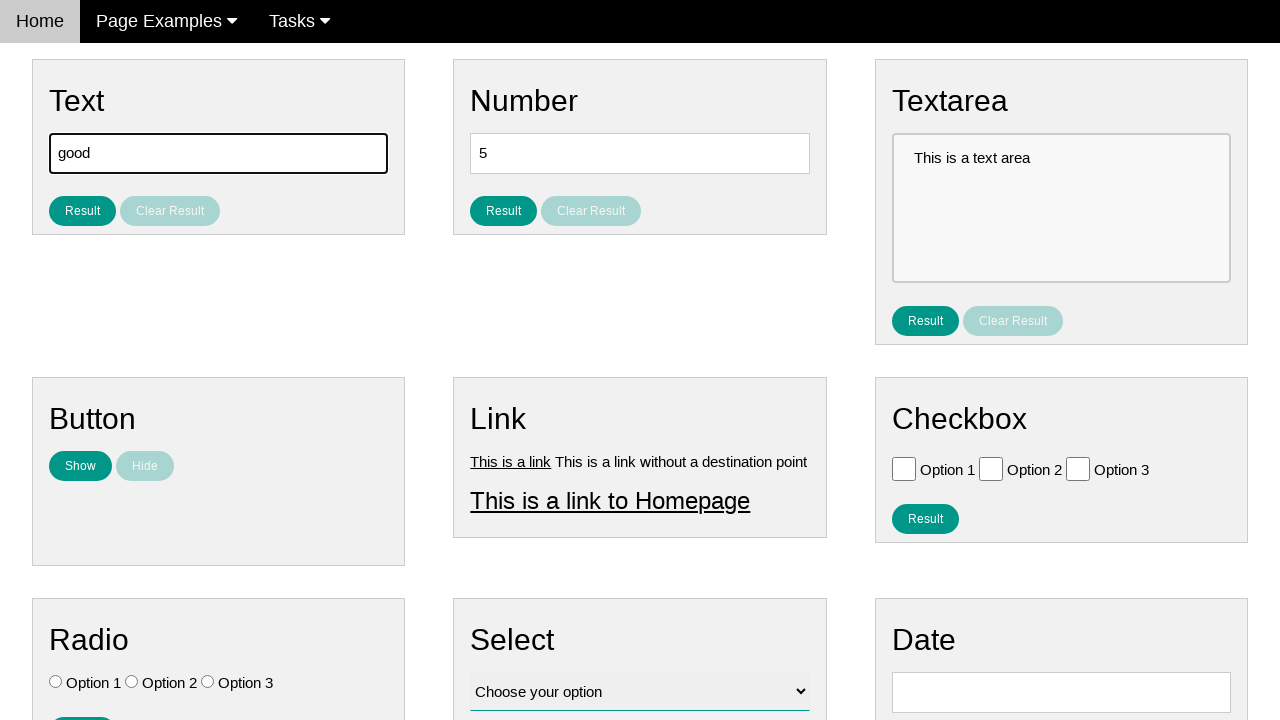

Clicked result button to submit text at (82, 211) on #result_button_text
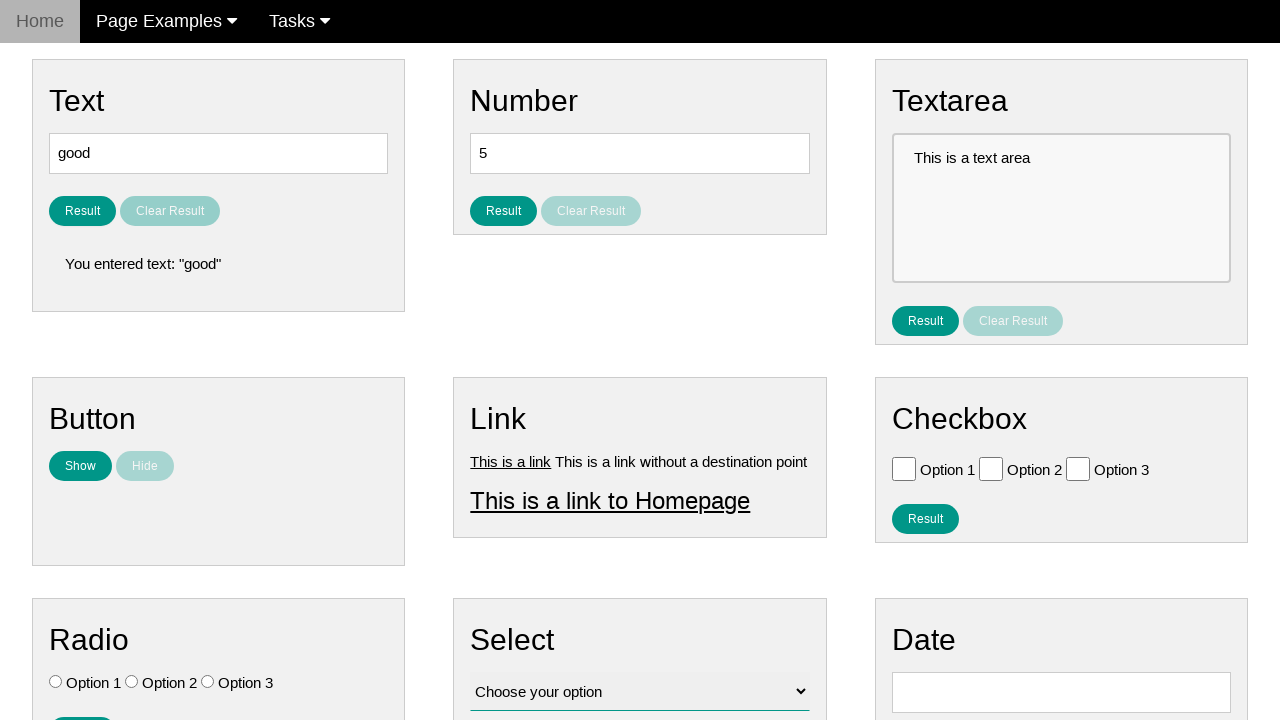

Located result text element
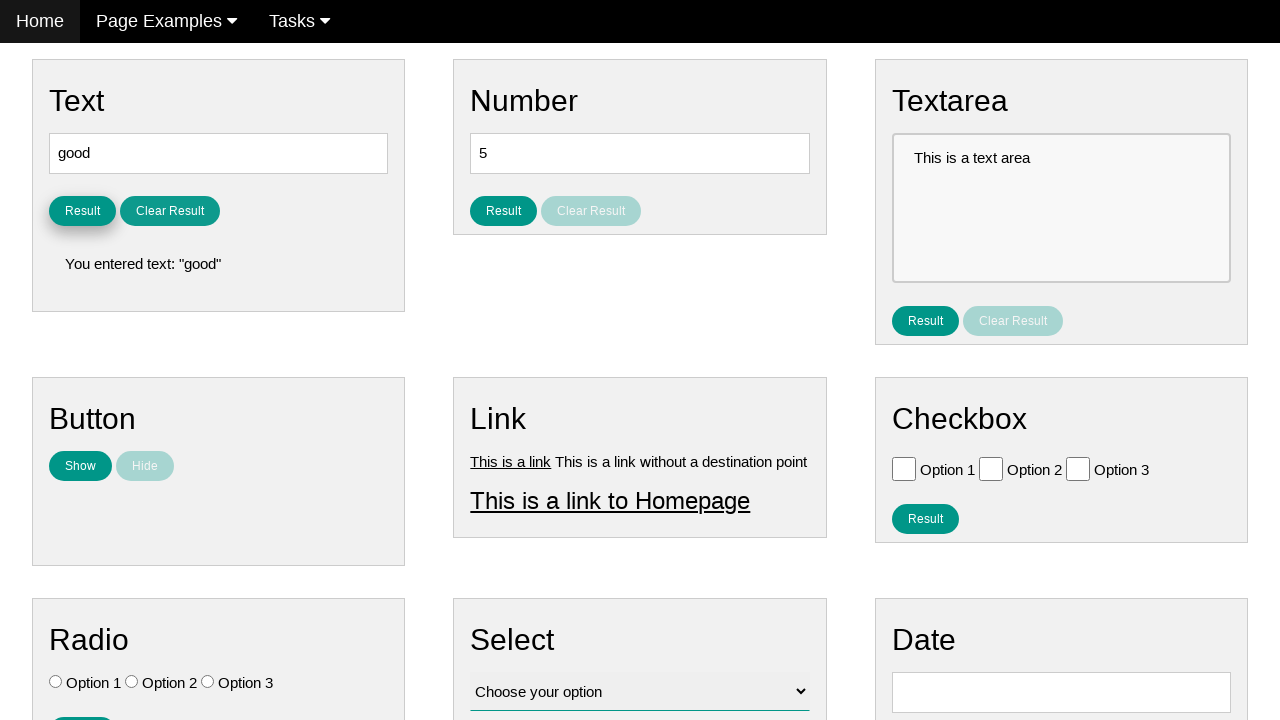

Verified result text matches expected output: 'You entered text: "good"'
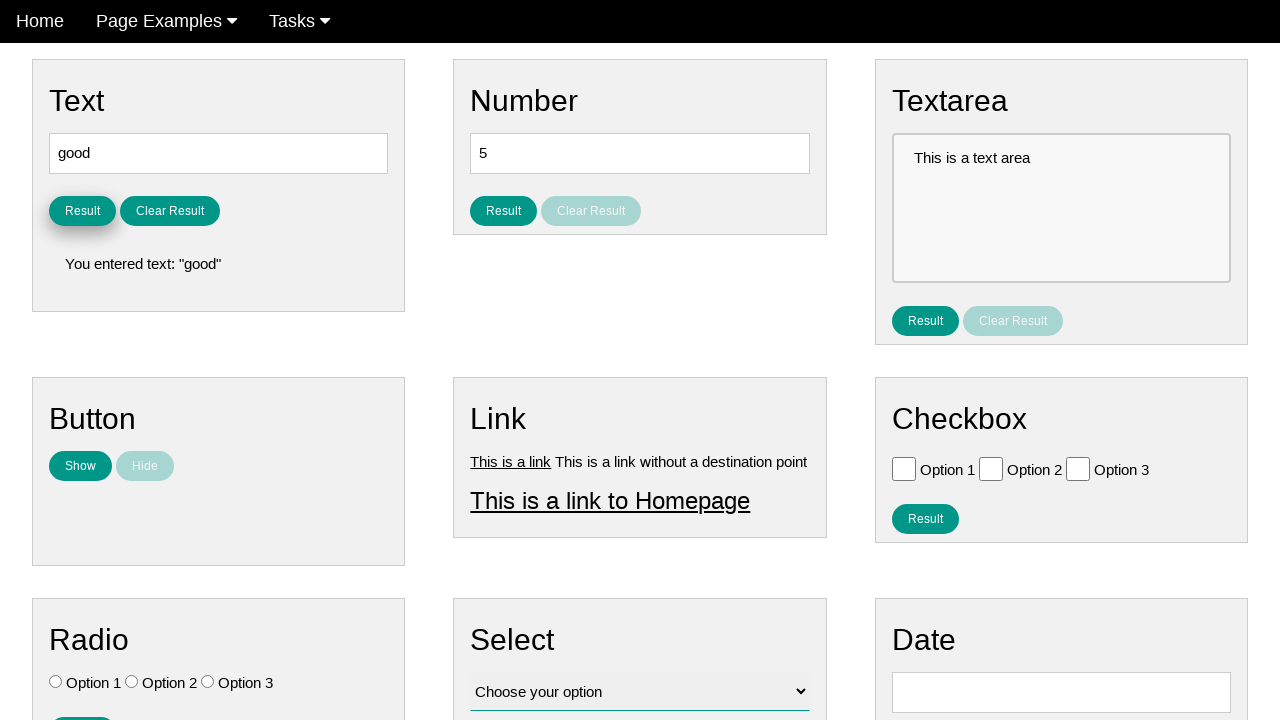

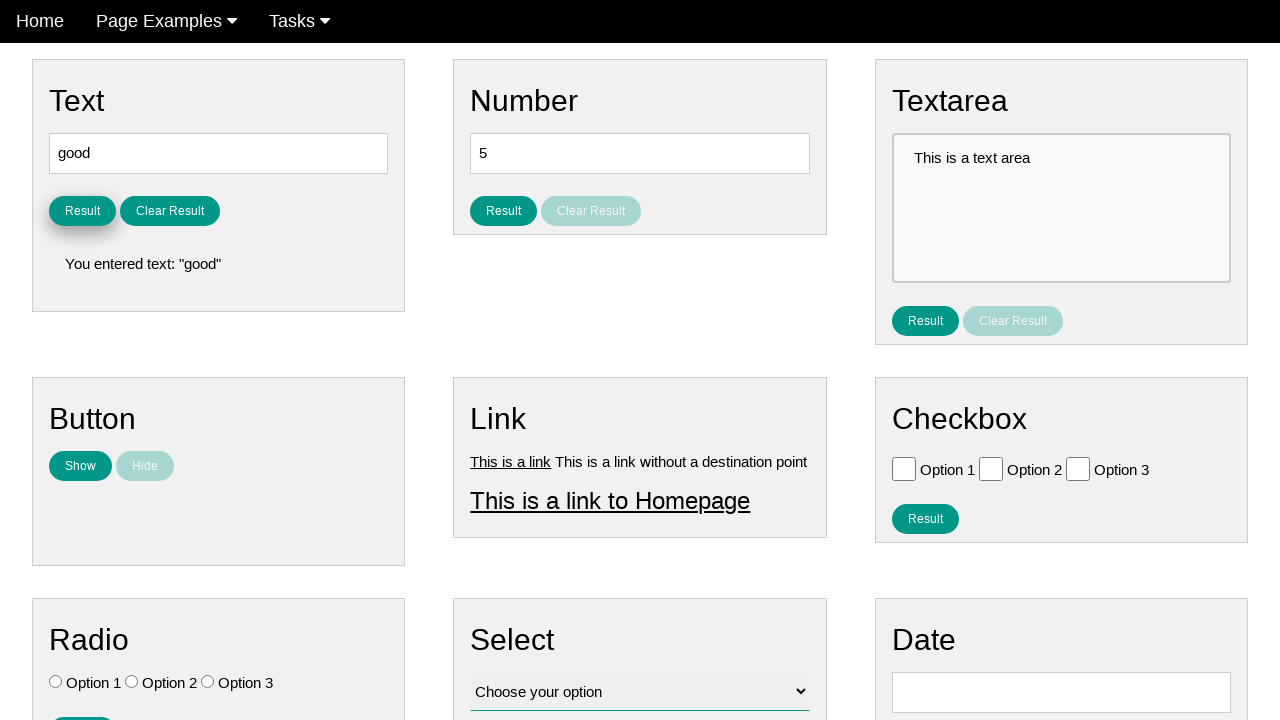